Tests dynamic dropdown interaction by selecting an option from a primary dropdown, waiting for secondary dropdown to populate, then selecting from the secondary dropdown

Starting URL: https://paulocoliveira.github.io/mypages/advanced/index.html

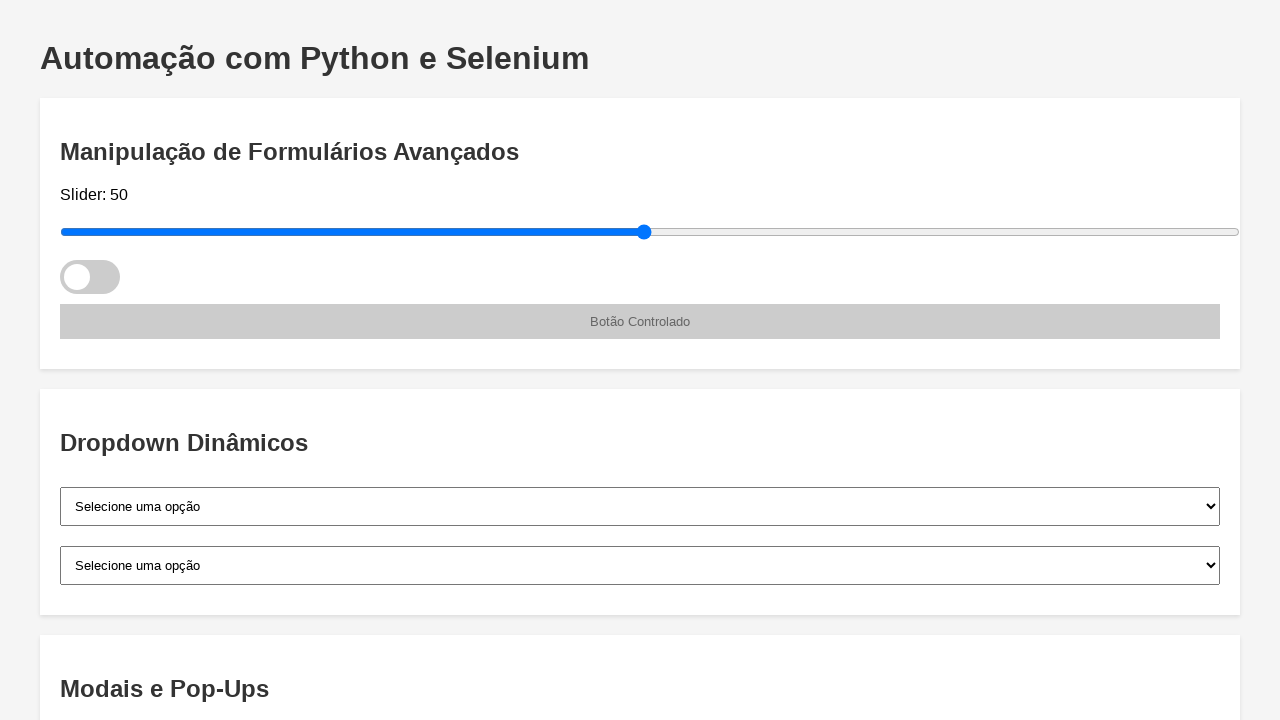

Selected 'opcao2' from primary dropdown on #primary-select
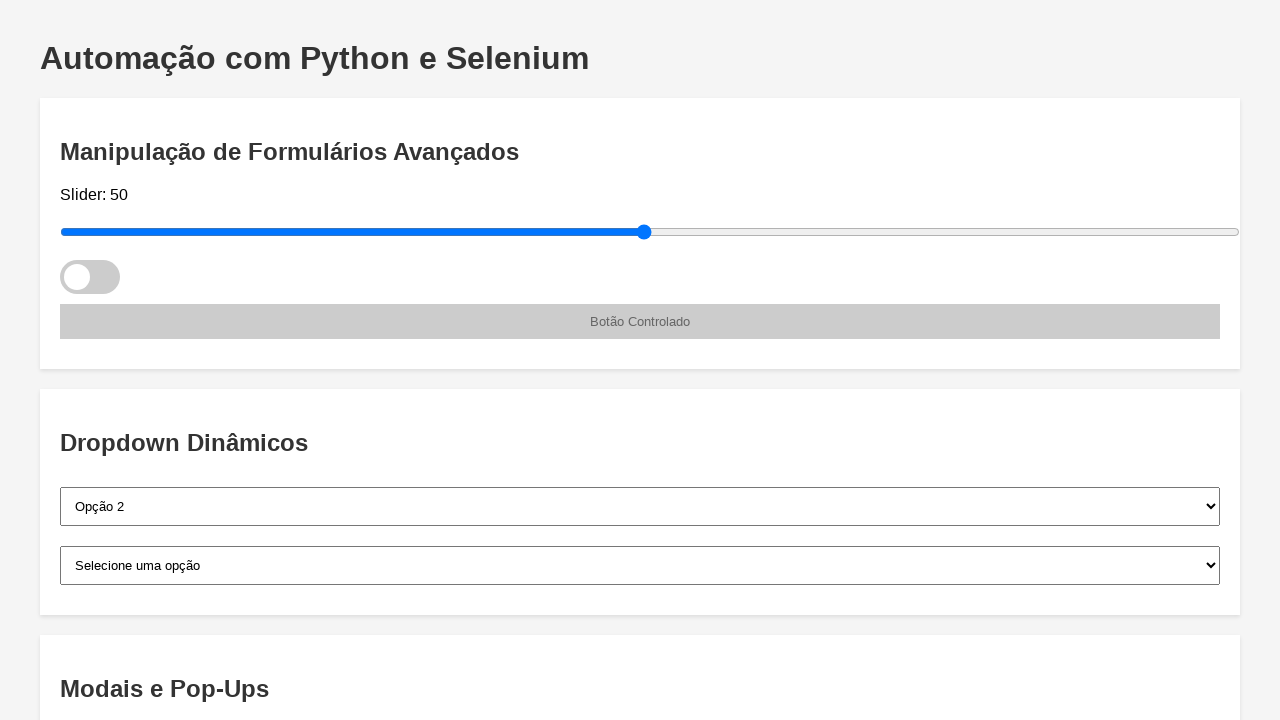

Secondary dropdown populated with new options including 'Subopção 2.2'
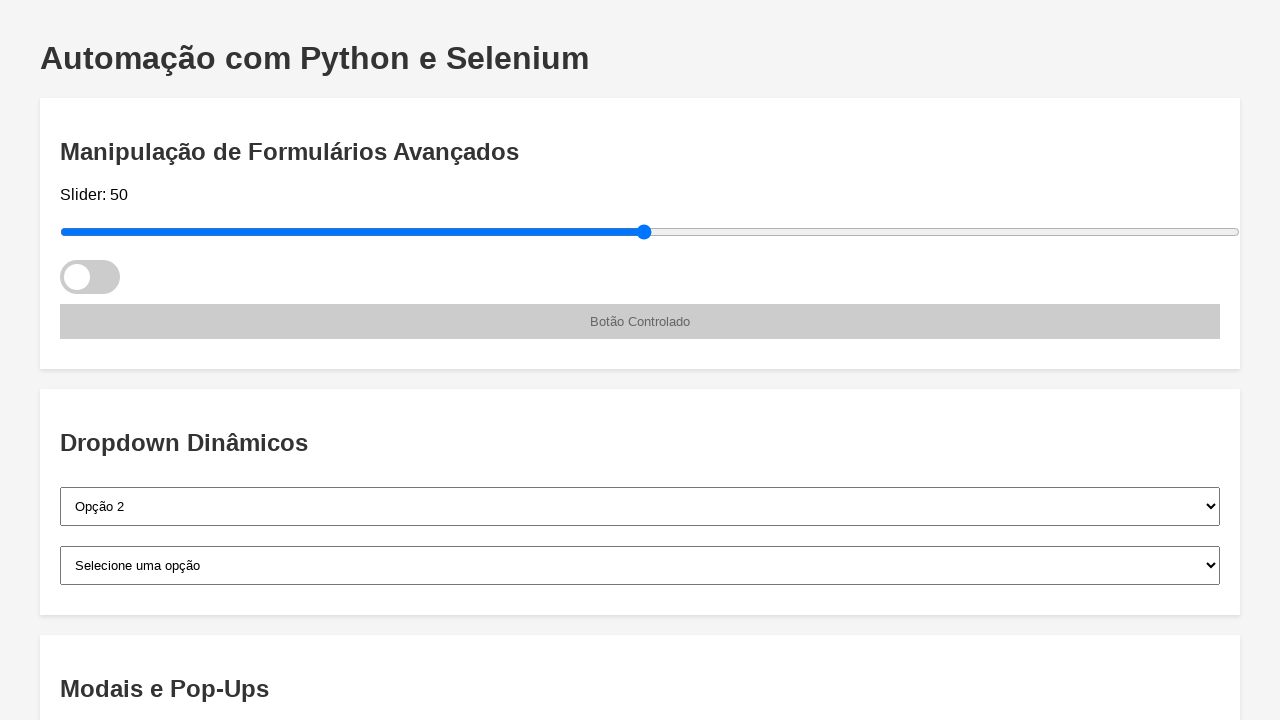

Selected 'Subopção 2.2' from secondary dropdown on #secondary-select
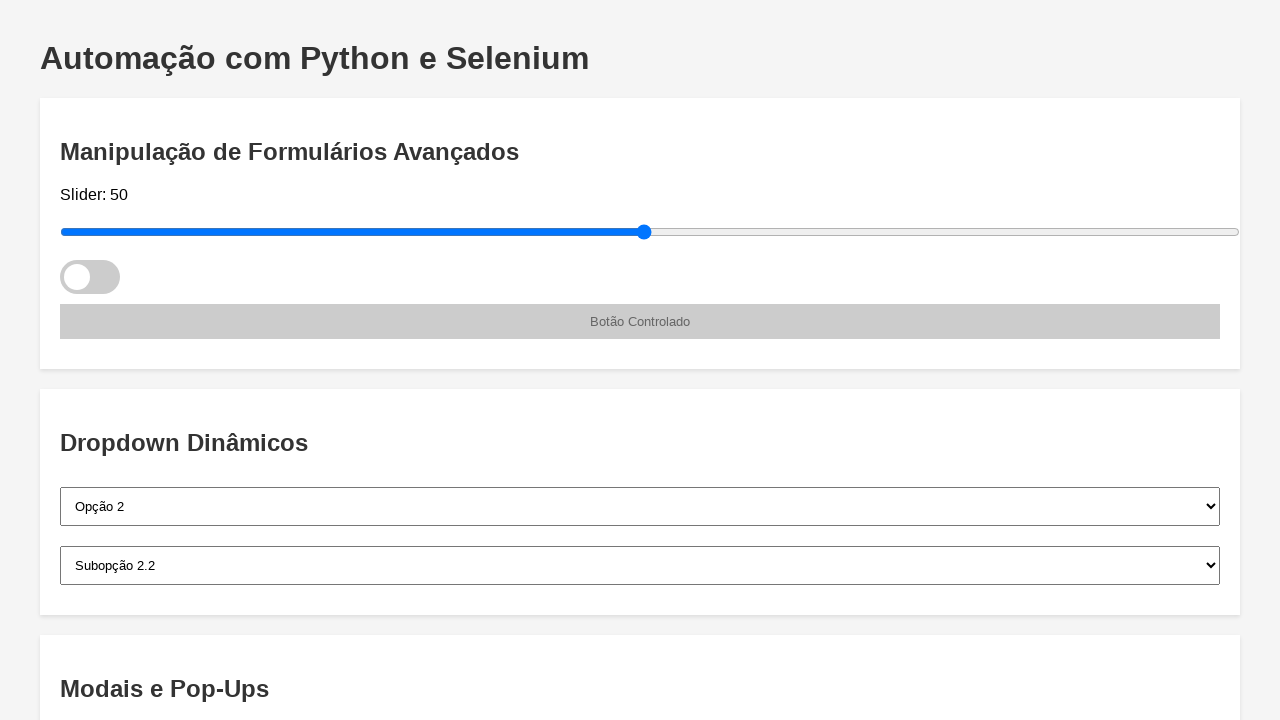

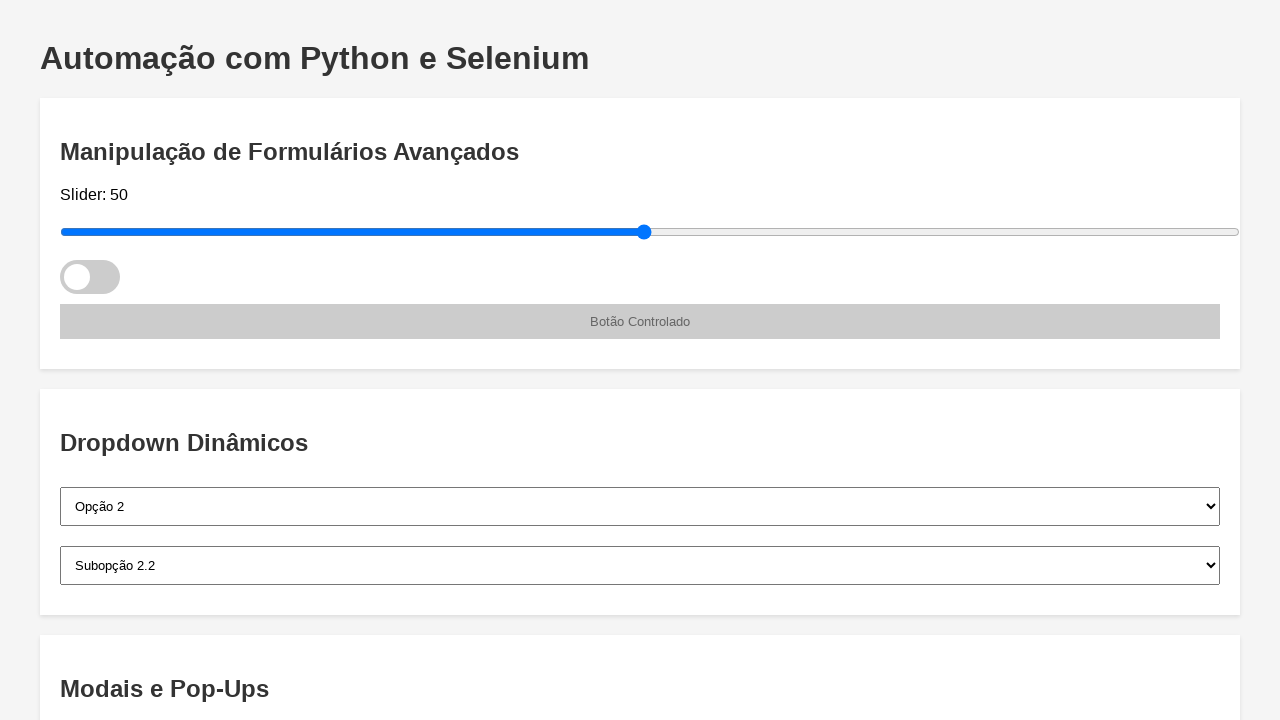